Tests JavaScript prompt dialog by clicking a button, entering text in the prompt, accepting it, and verifying the entered text appears in the result

Starting URL: https://the-internet.herokuapp.com/javascript_alerts

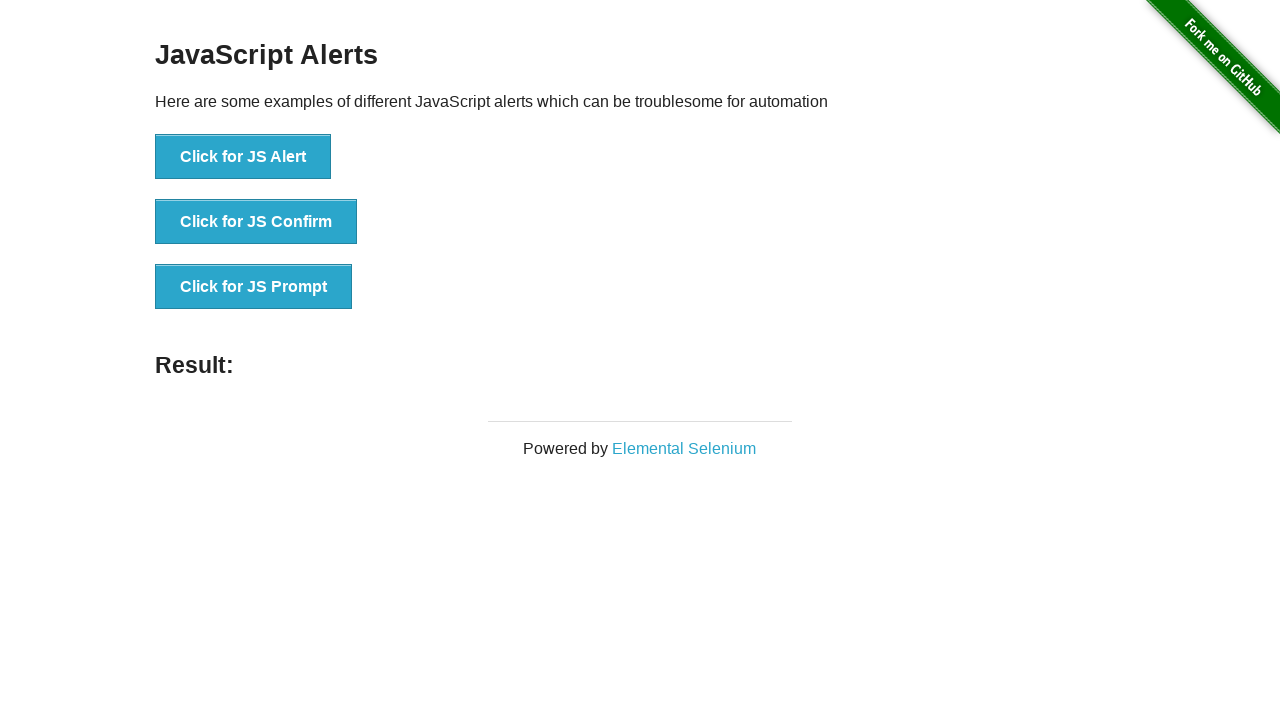

Clicked button to trigger JavaScript prompt dialog at (254, 287) on button:text('Click for JS Prompt')
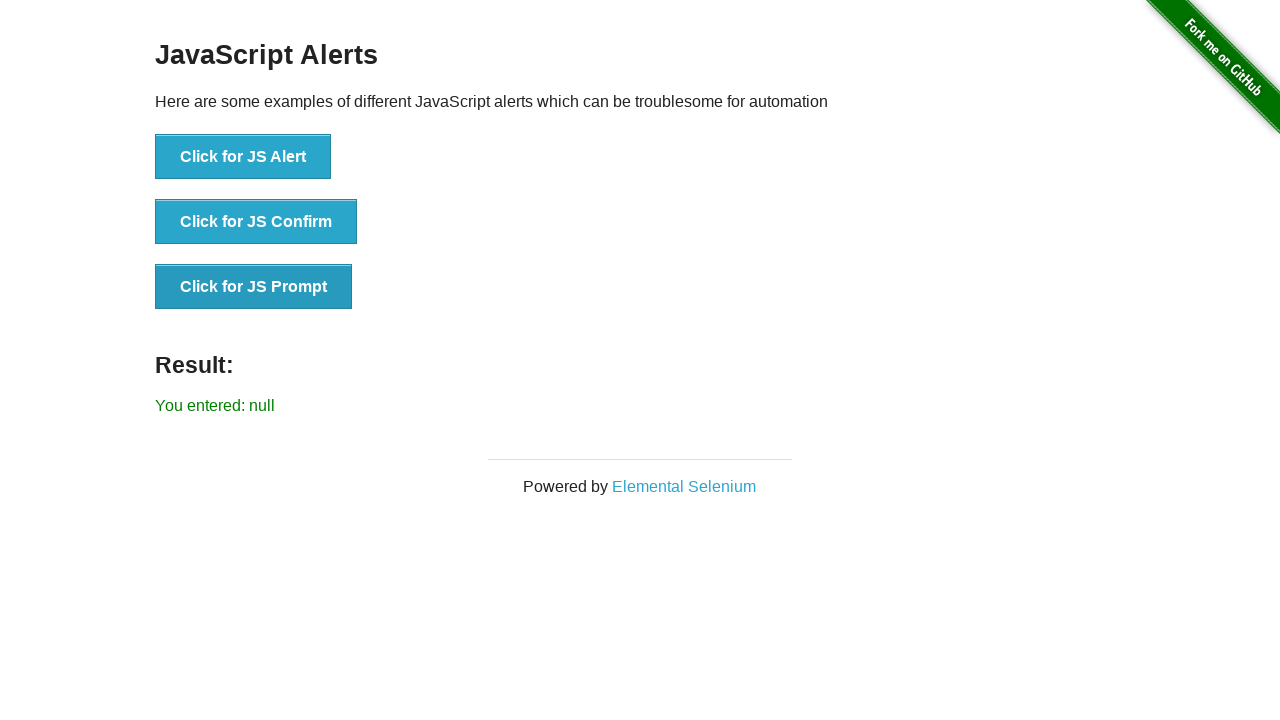

Set up dialog handler to accept prompt with text 'yildiz'
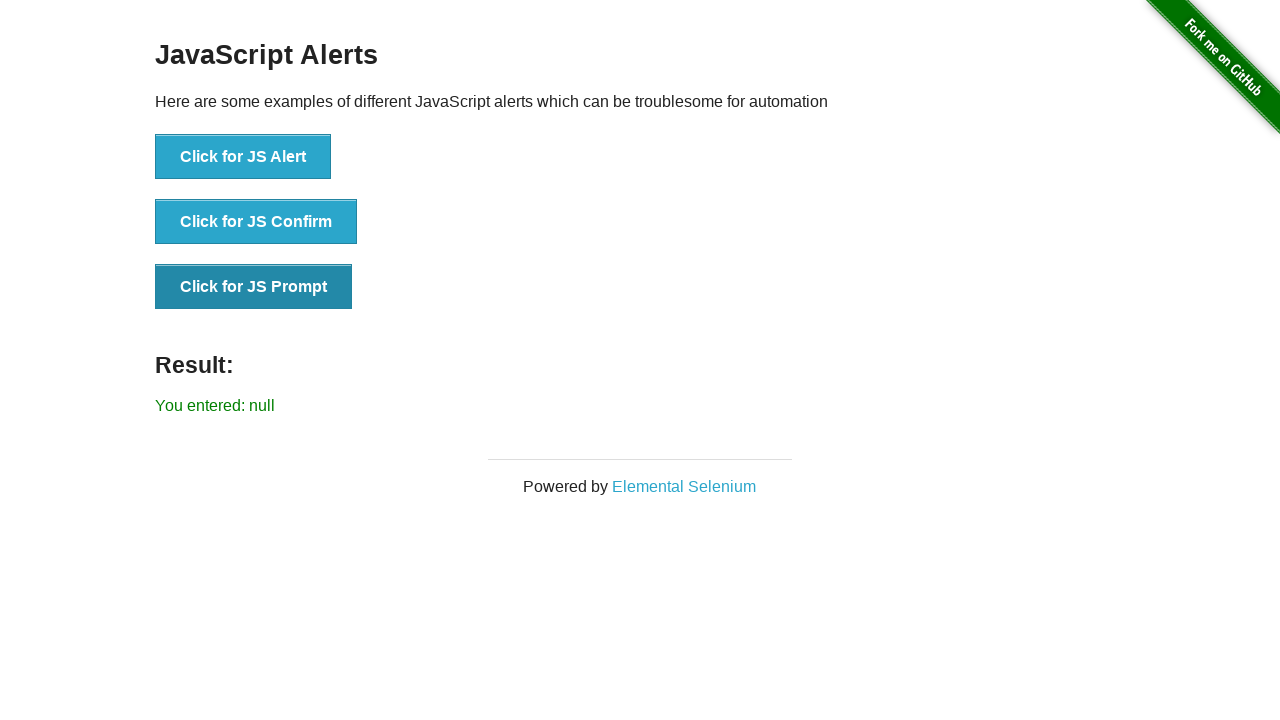

Result element loaded after accepting prompt
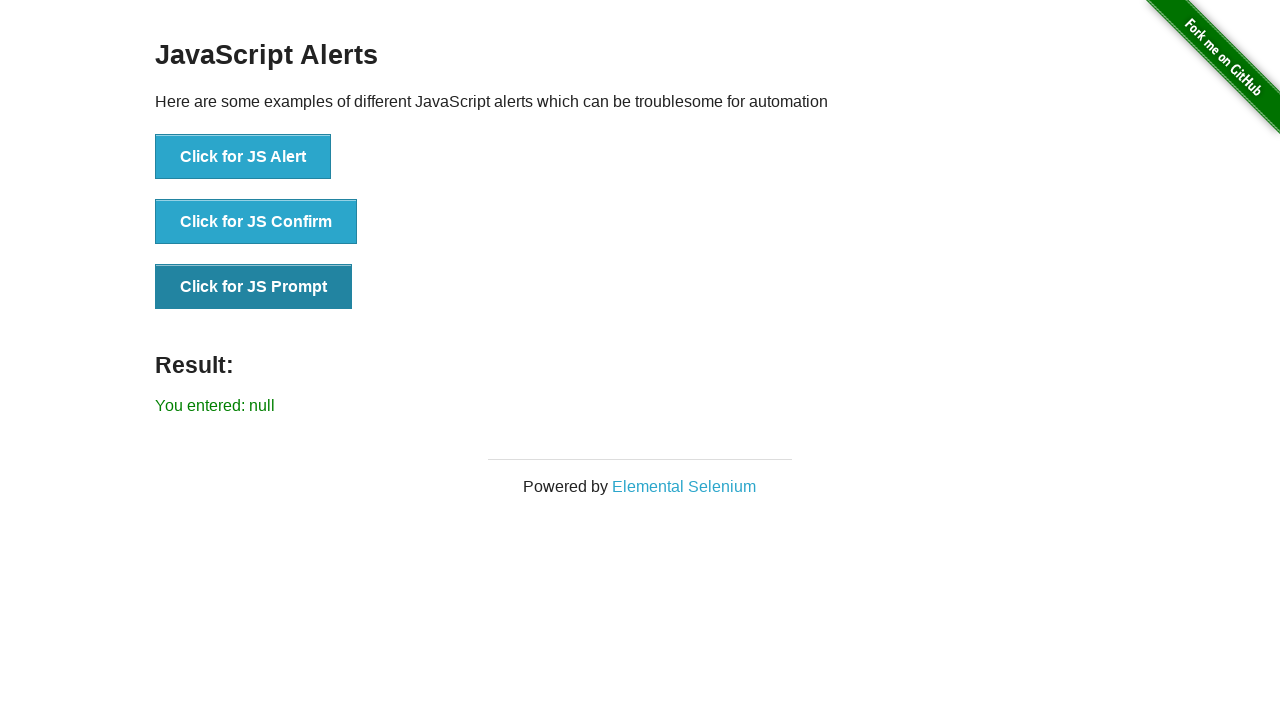

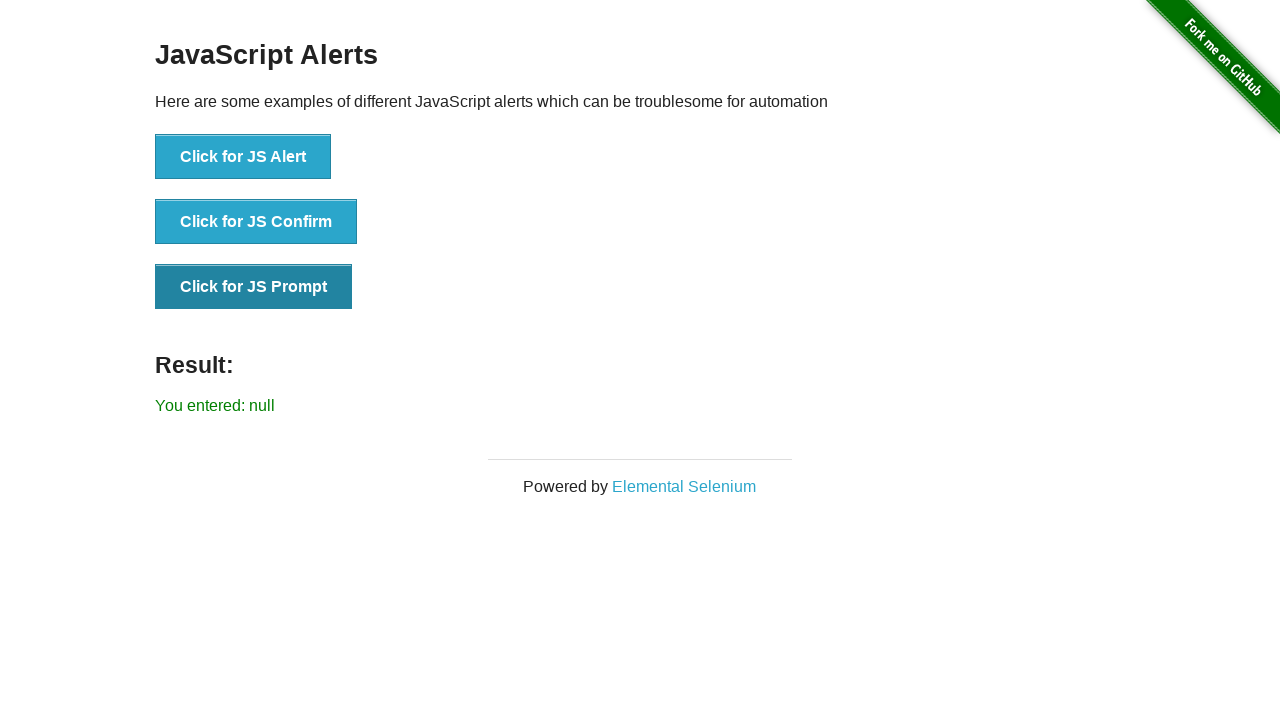